Tests right click functionality by performing a right-click on the 'A/B Testing' link

Starting URL: https://practice.cydeo.com/

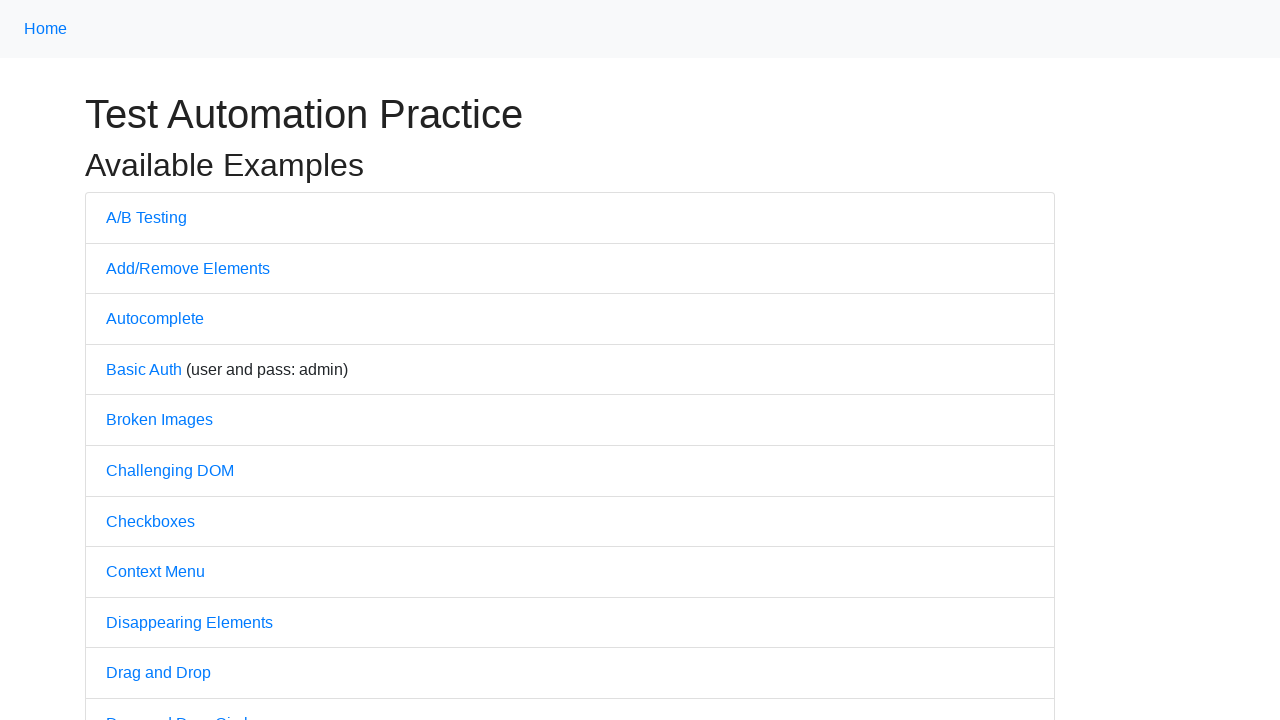

Navigated to https://practice.cydeo.com/
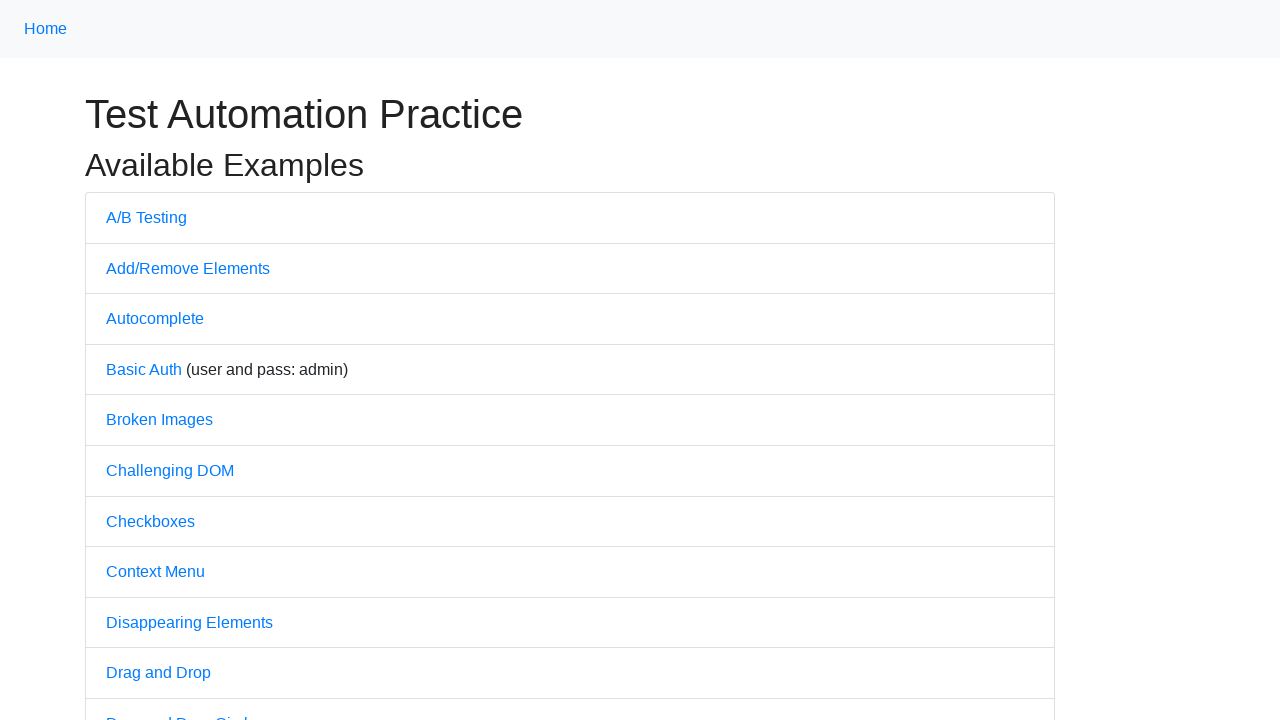

Right-clicked on the 'A/B Testing' link at (146, 217) on text='A/B Testing'
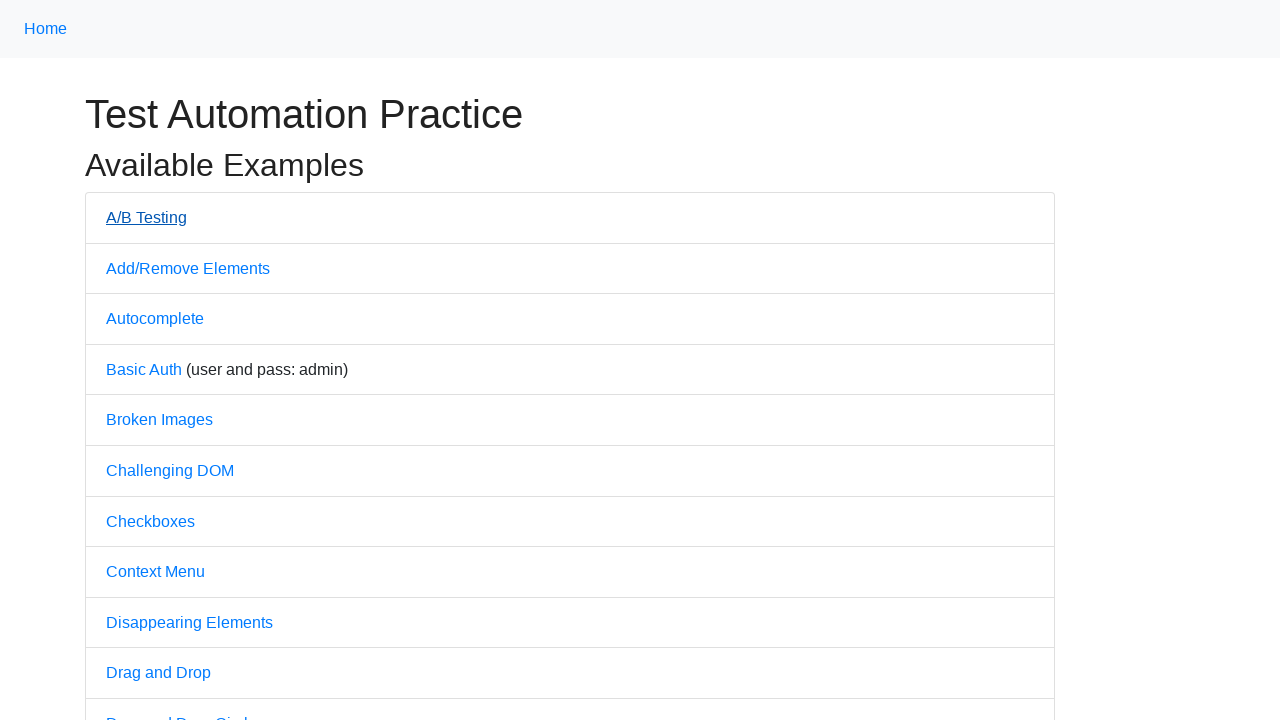

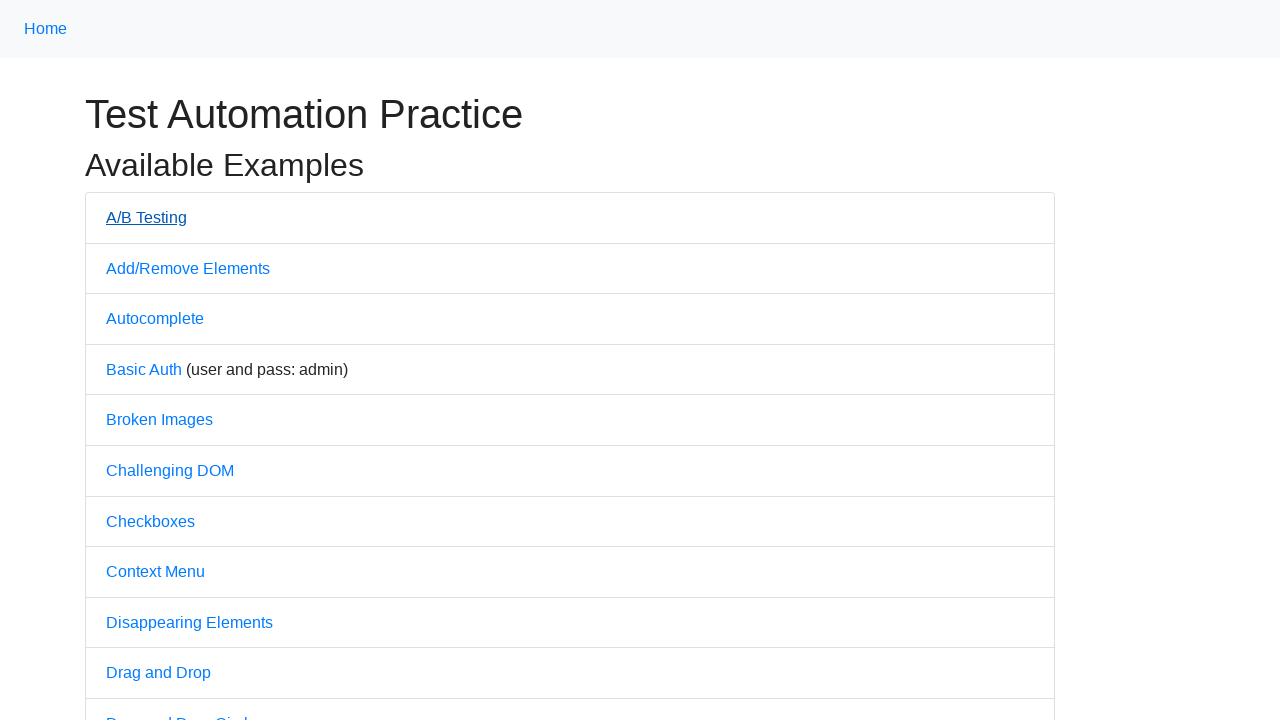